Tests JavaScript alert handling by clicking a button that triggers a JS alert and then accepting the alert dialog.

Starting URL: https://the-internet.herokuapp.com/javascript_alerts

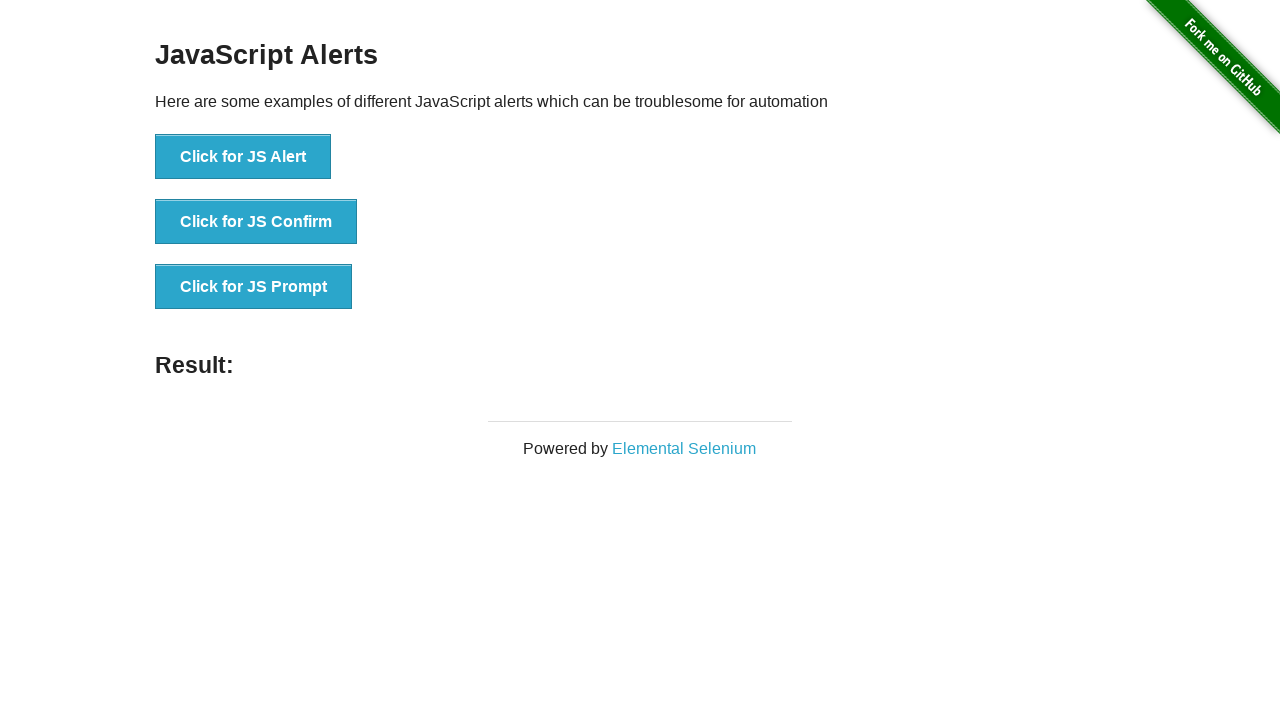

Set up dialog handler to automatically accept alerts
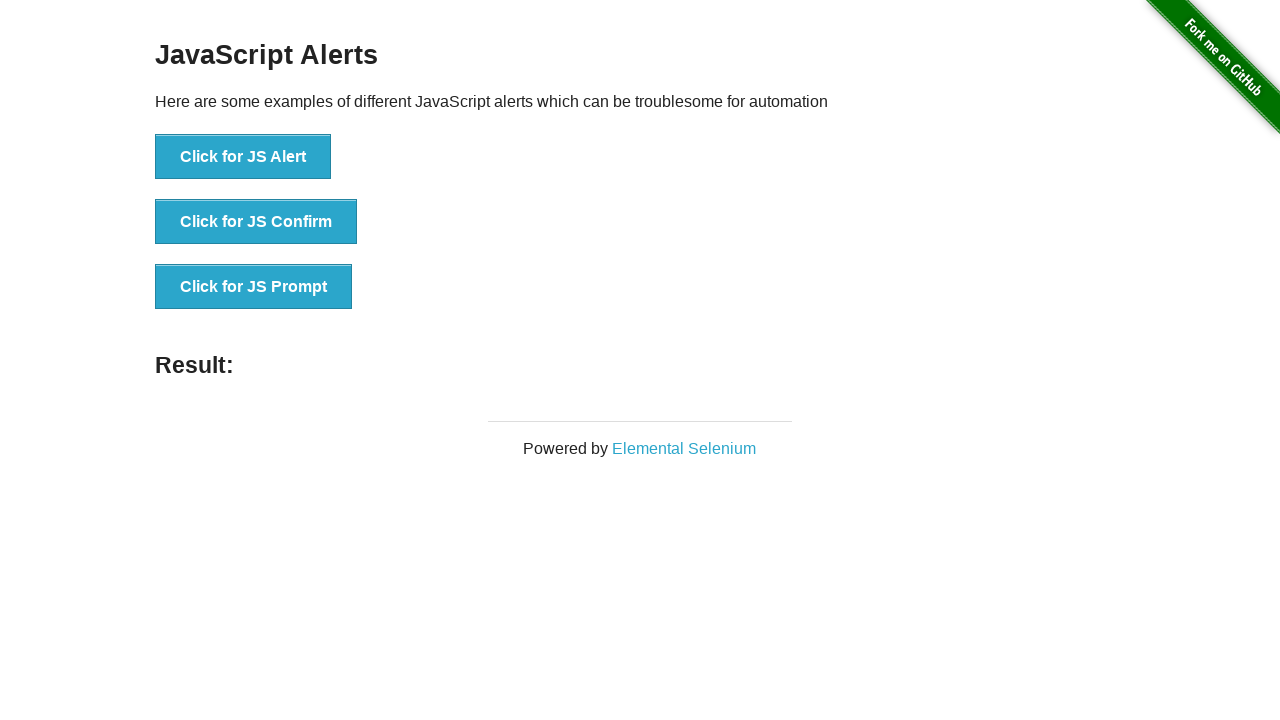

Clicked the 'Click for JS Alert' button to trigger JavaScript alert at (243, 157) on xpath=//button[text()='Click for JS Alert']
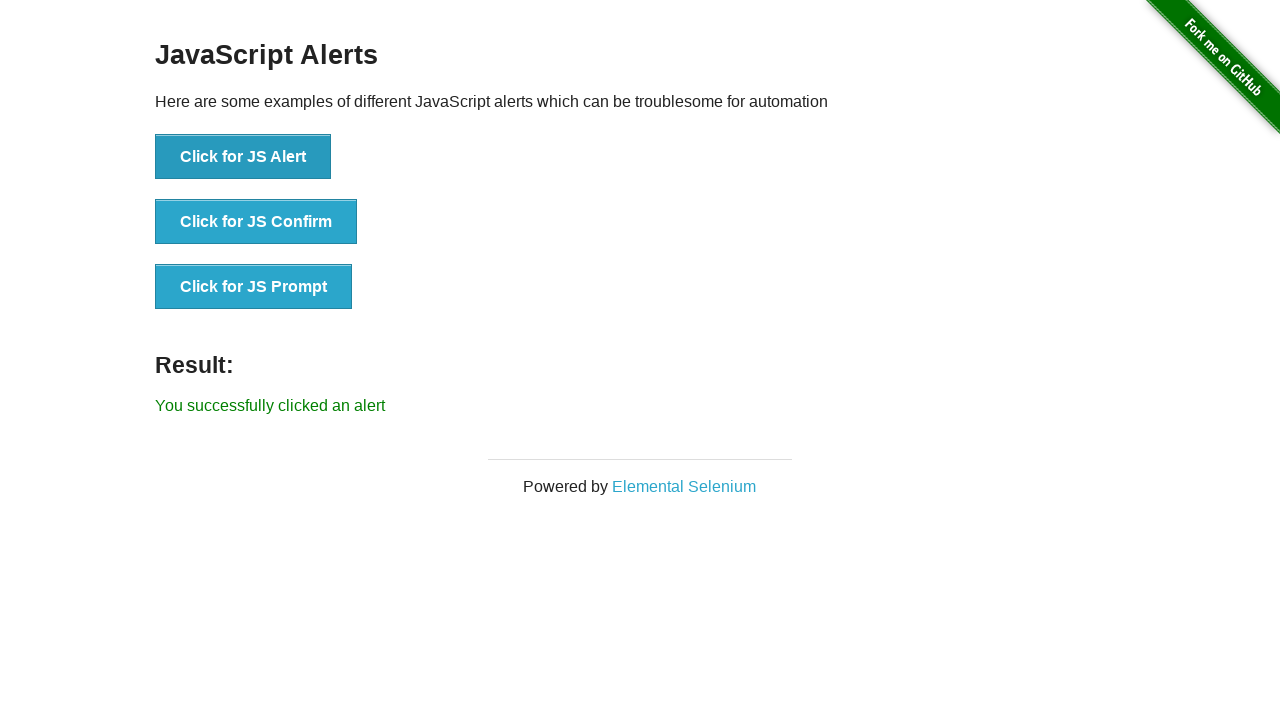

Waited 500ms to ensure alert was handled
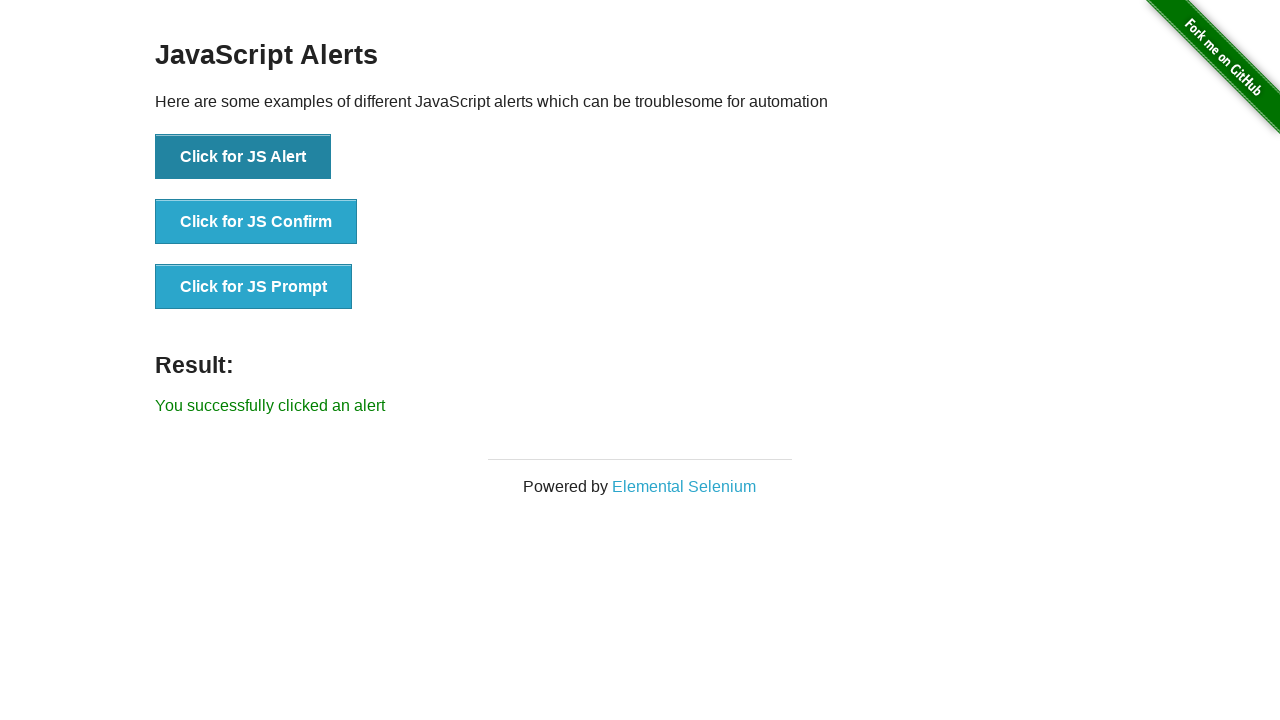

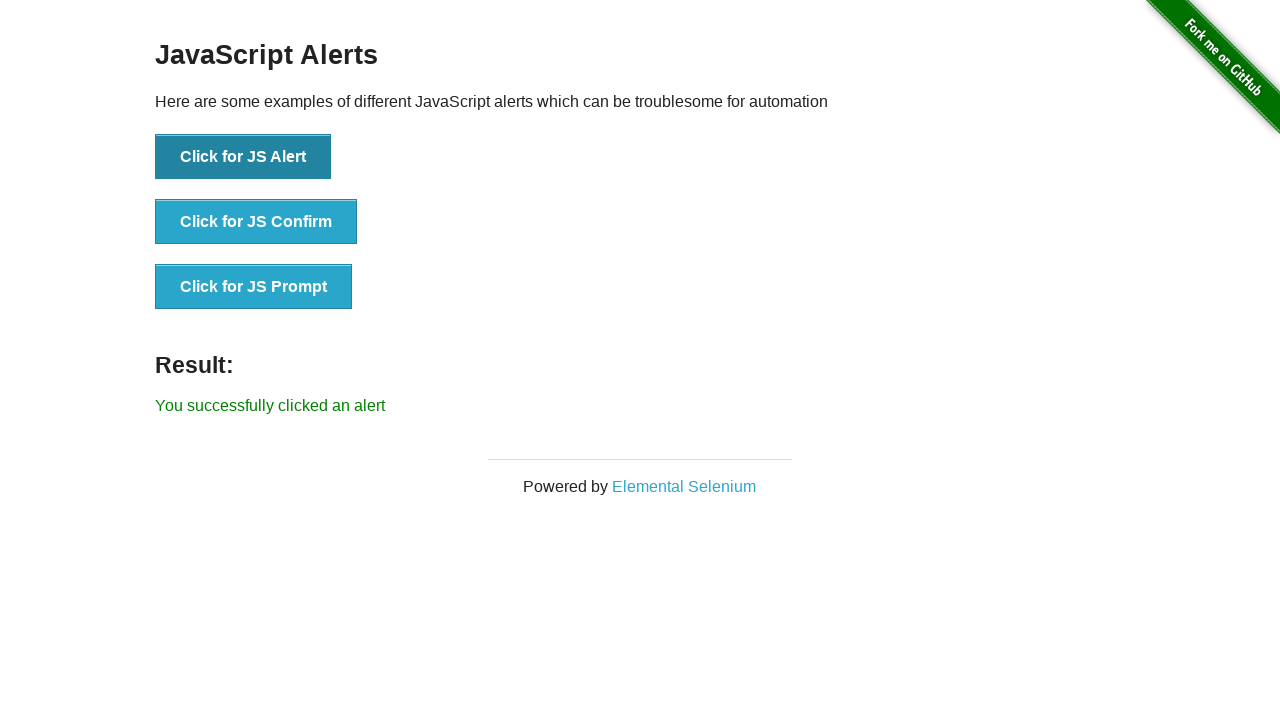